Tests drag and drop functionality by dragging the "Drag me" element onto the "Drop here" target area, then verifies that the drop target text changes to "Dropped!"

Starting URL: https://demoqa.com/droppable

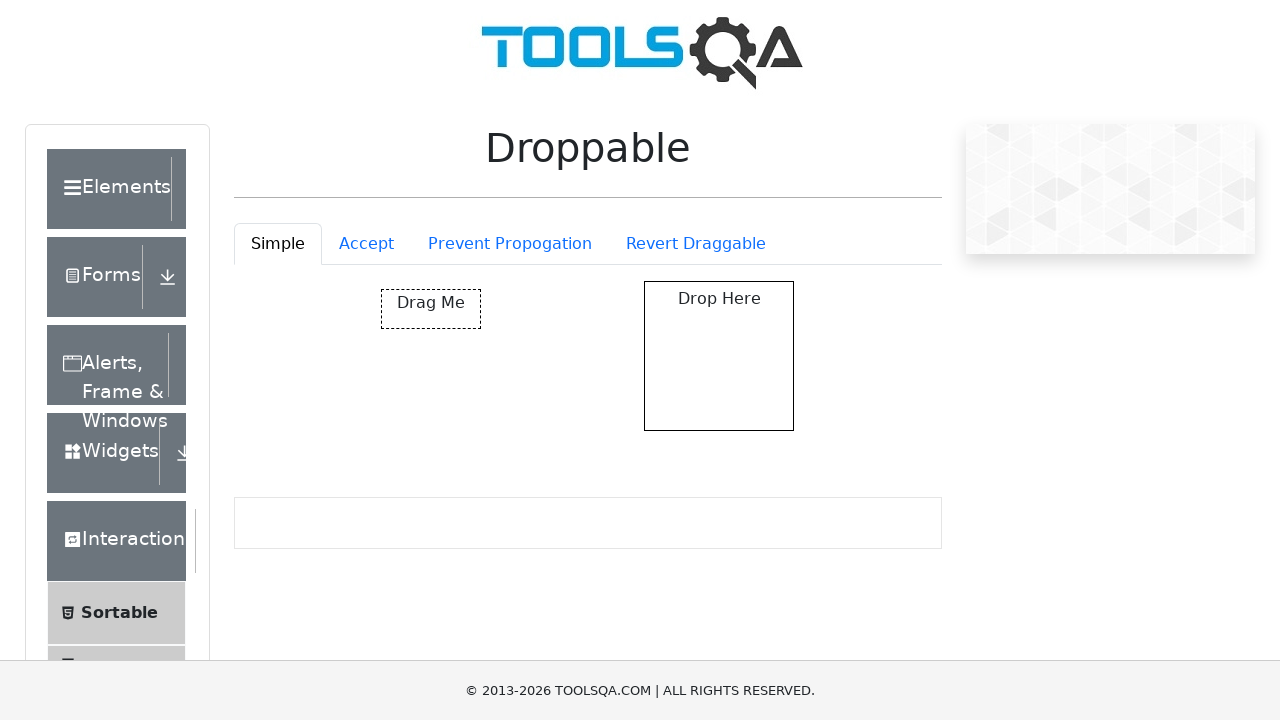

Located the draggable 'Drag me' element
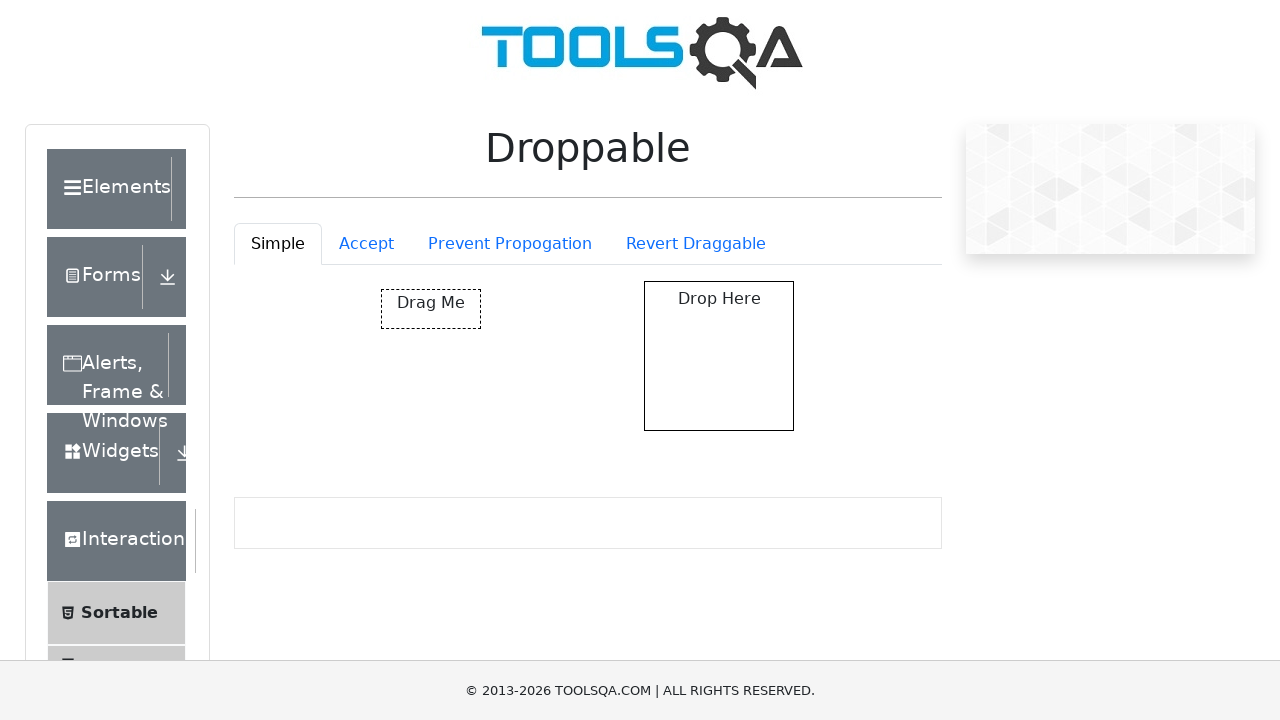

Located the drop target 'Drop here' element
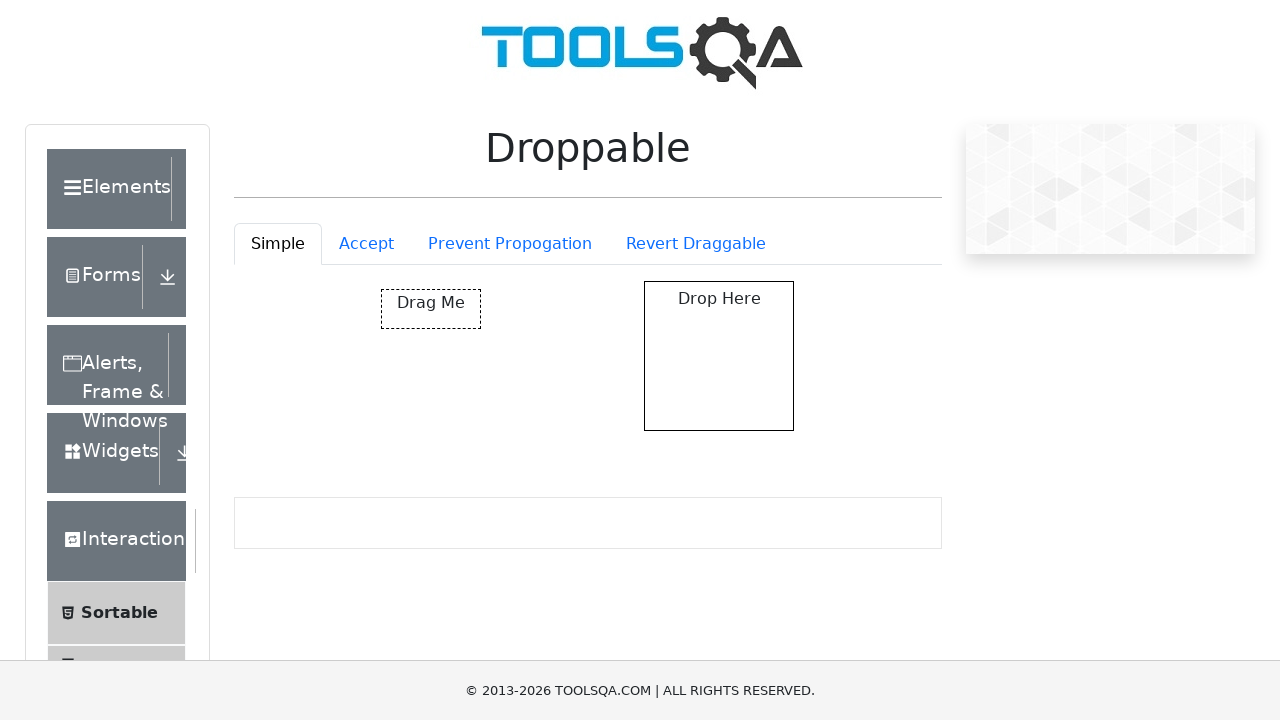

Dragged the 'Drag me' element onto the drop target at (719, 356)
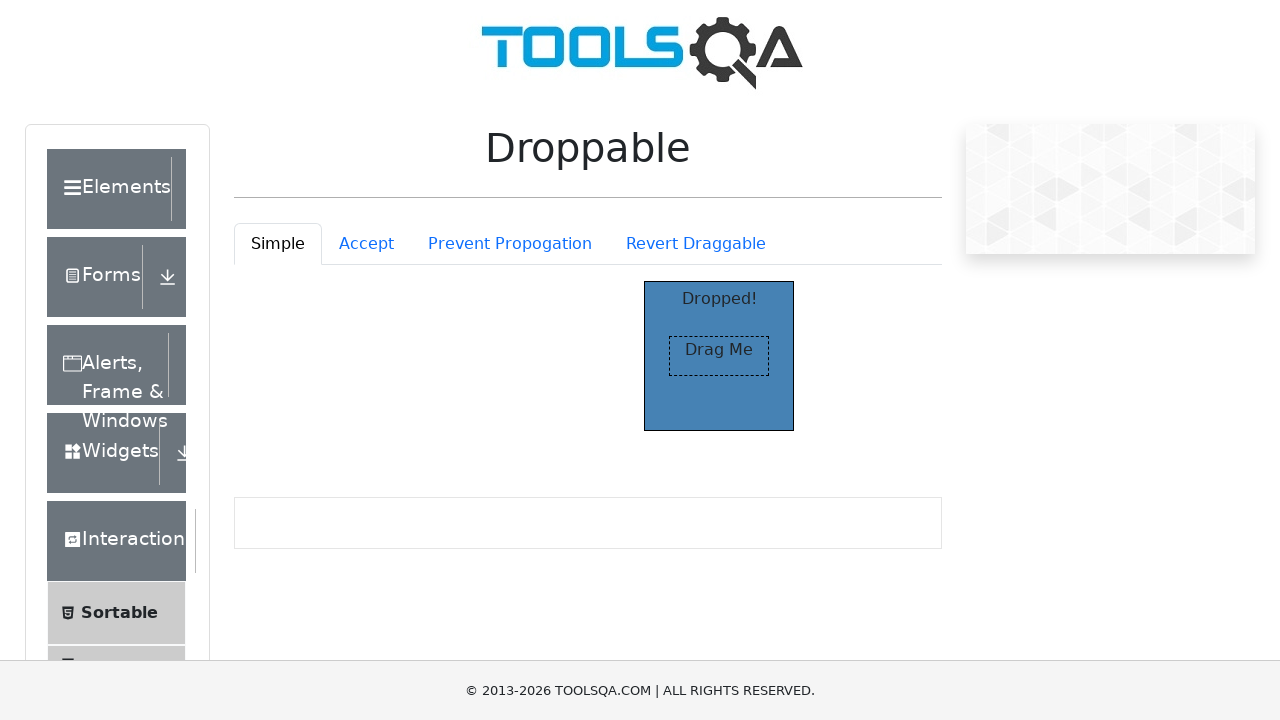

Located the 'Dropped!' text element
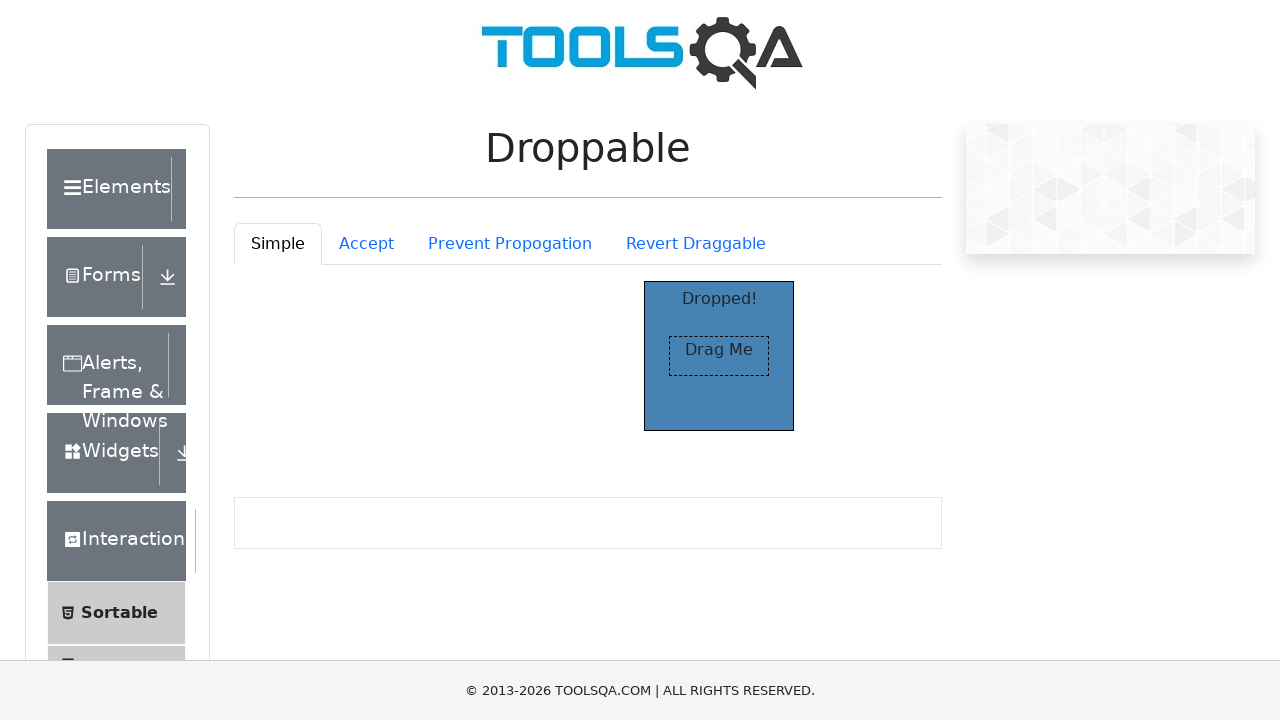

Verified that drop target text changed to 'Dropped!'
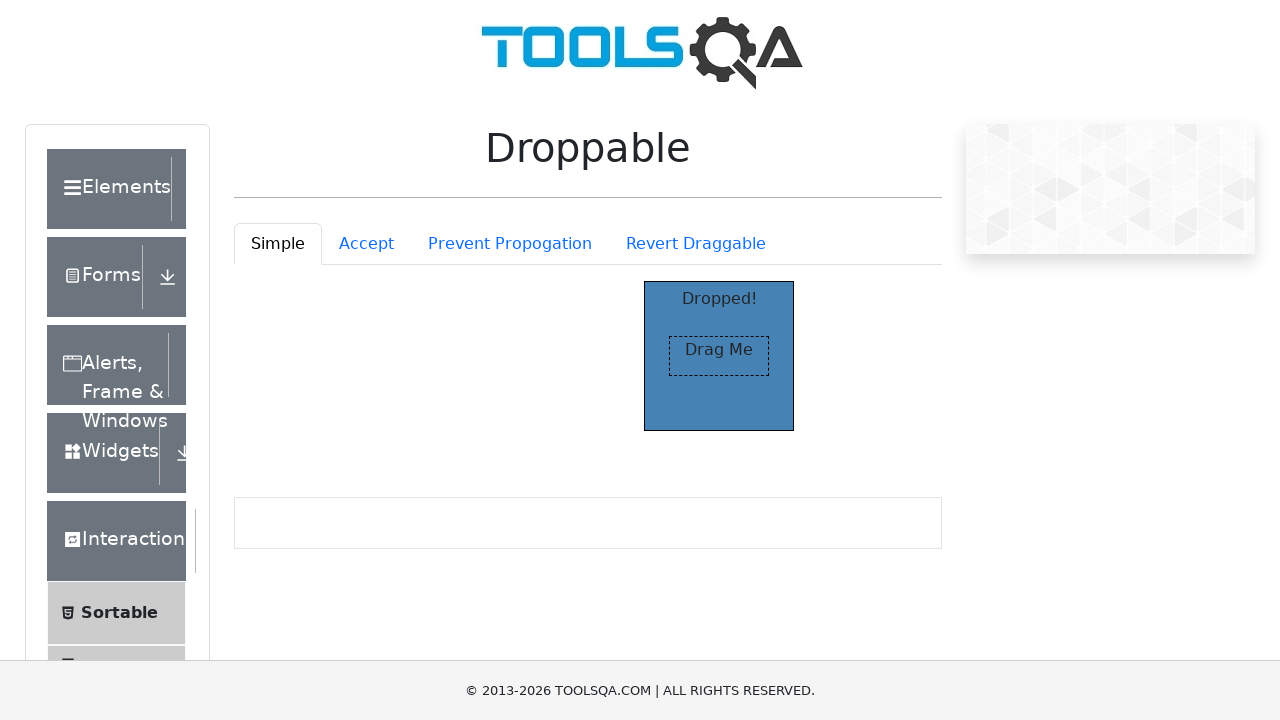

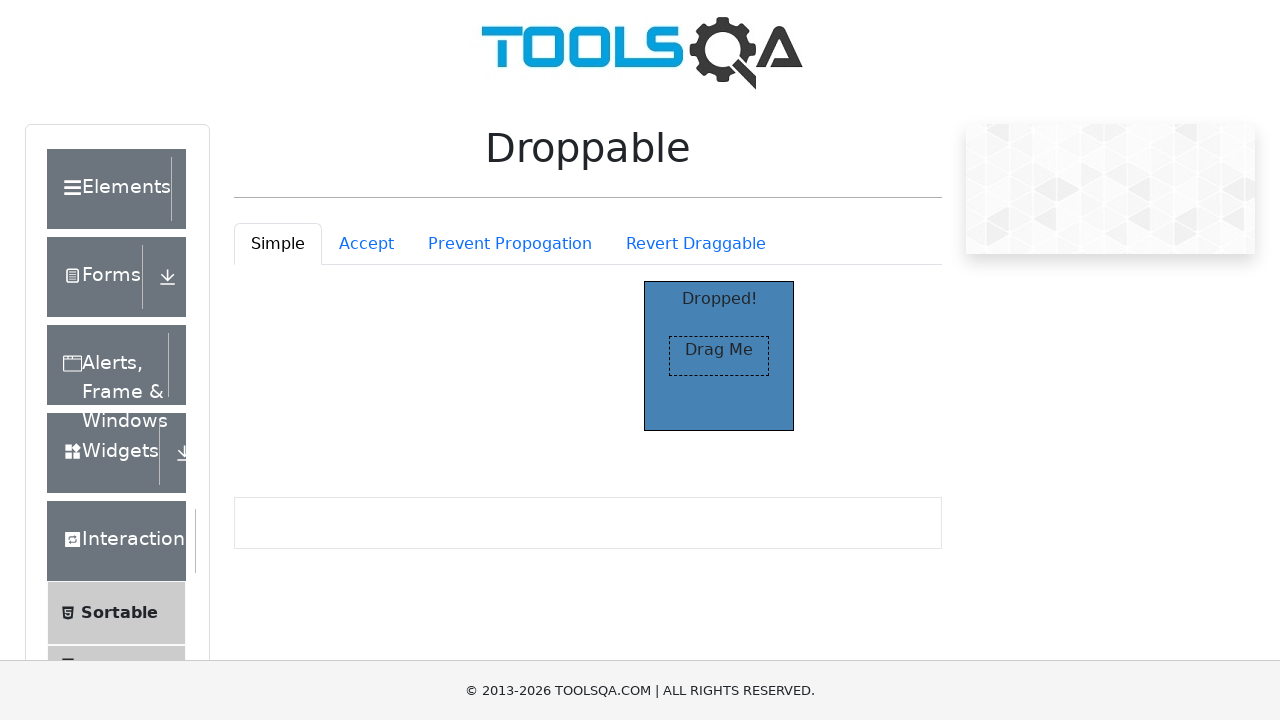